Navigates to Russian Central Bank daily currency rates page and verifies that the USD exchange rate row is displayed.

Starting URL: https://www.cbr.ru/currency_base/daily/

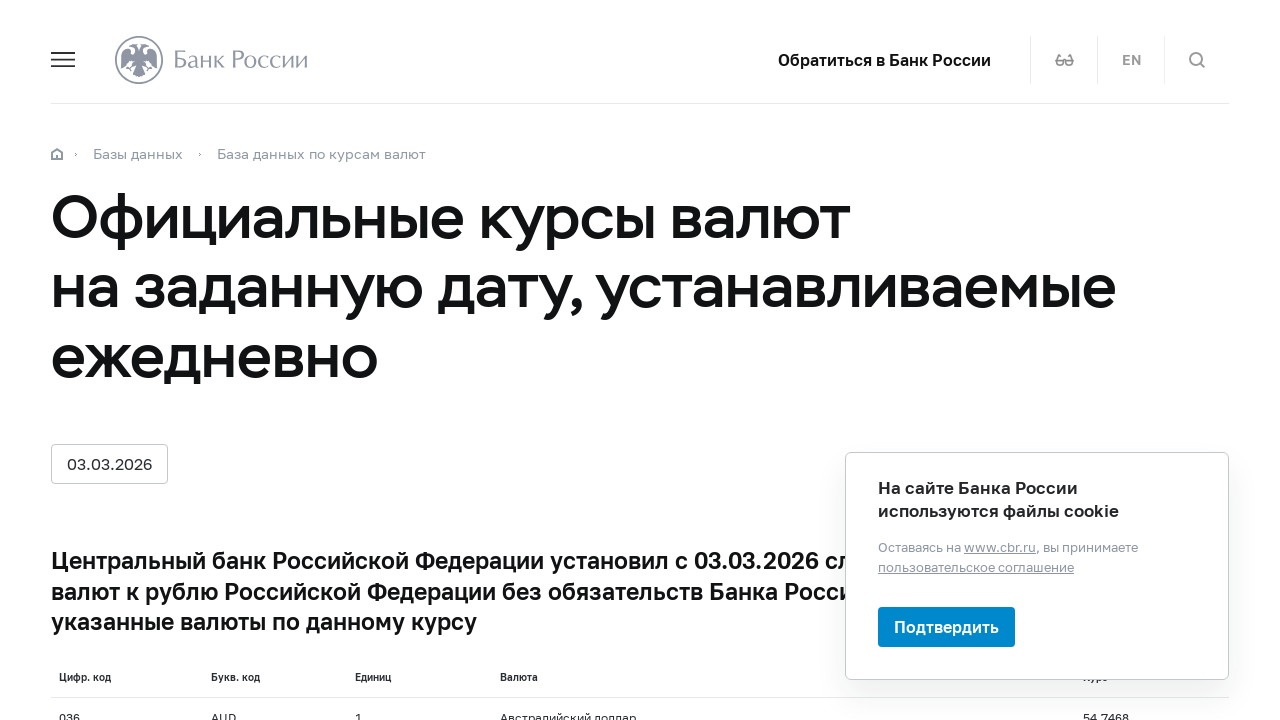

Navigated to Russian Central Bank daily currency rates page
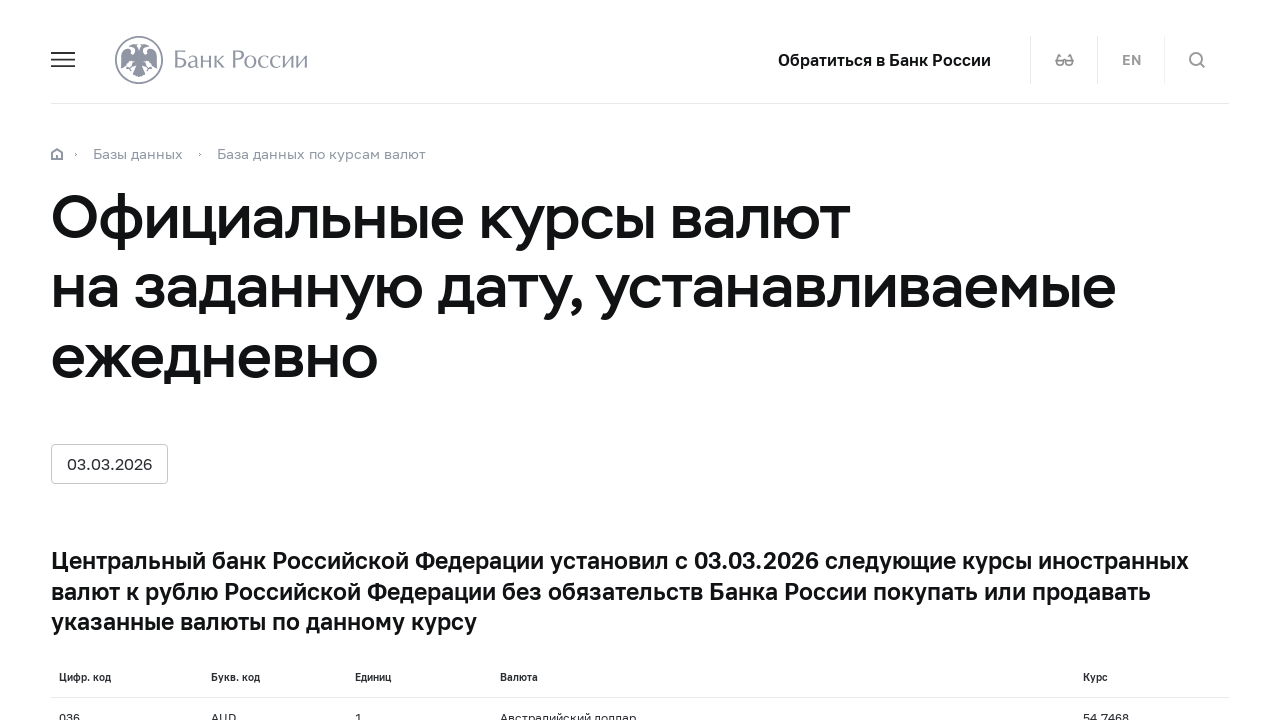

USD currency row is visible in the table
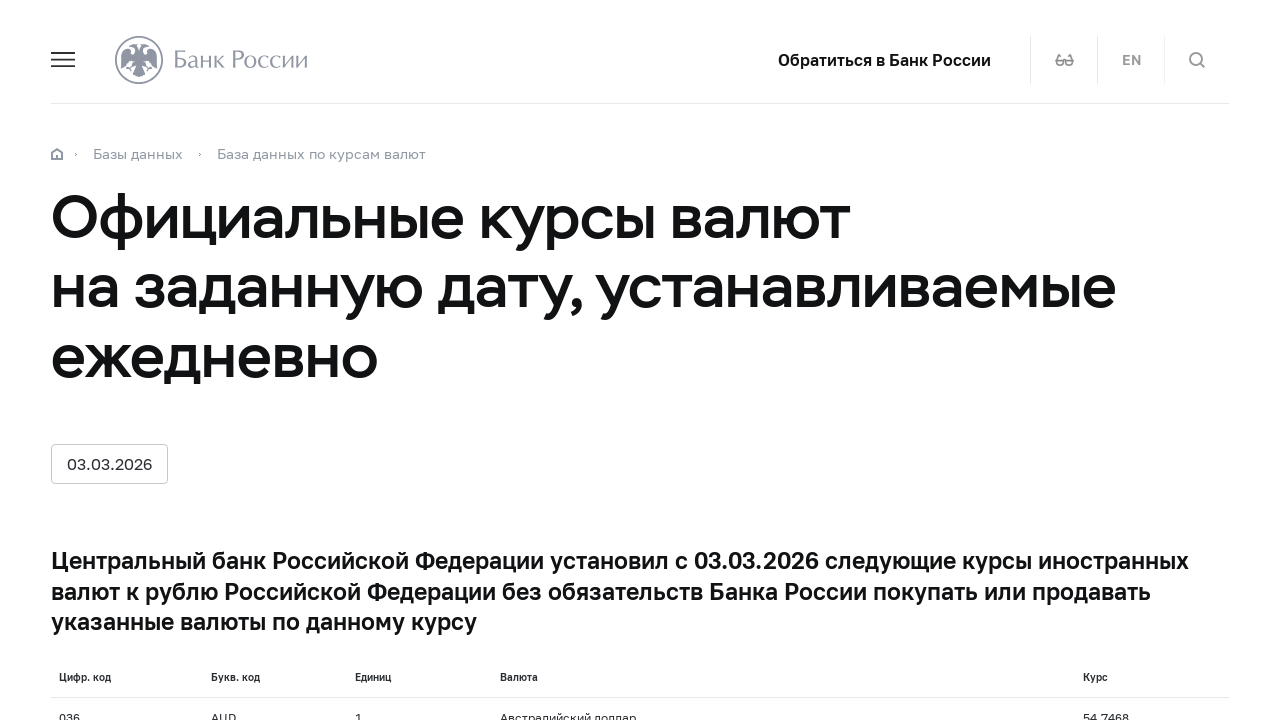

Verified that USD exchange rate row is displayed
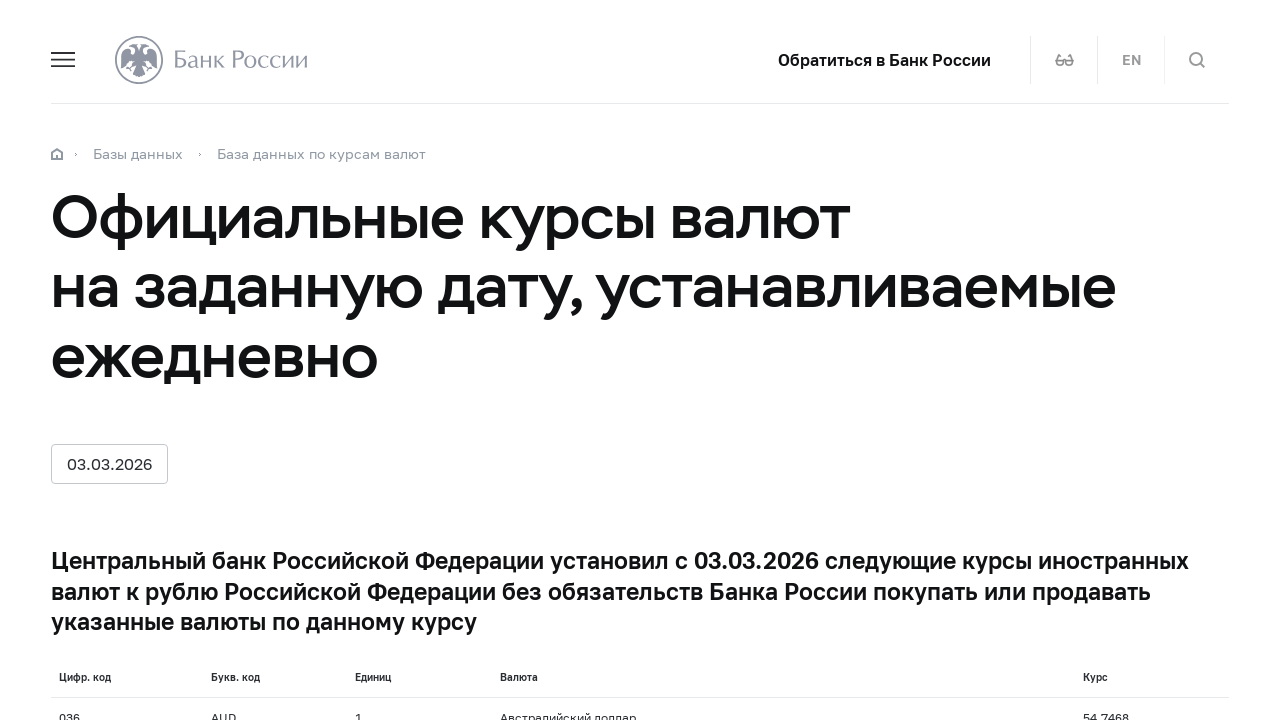

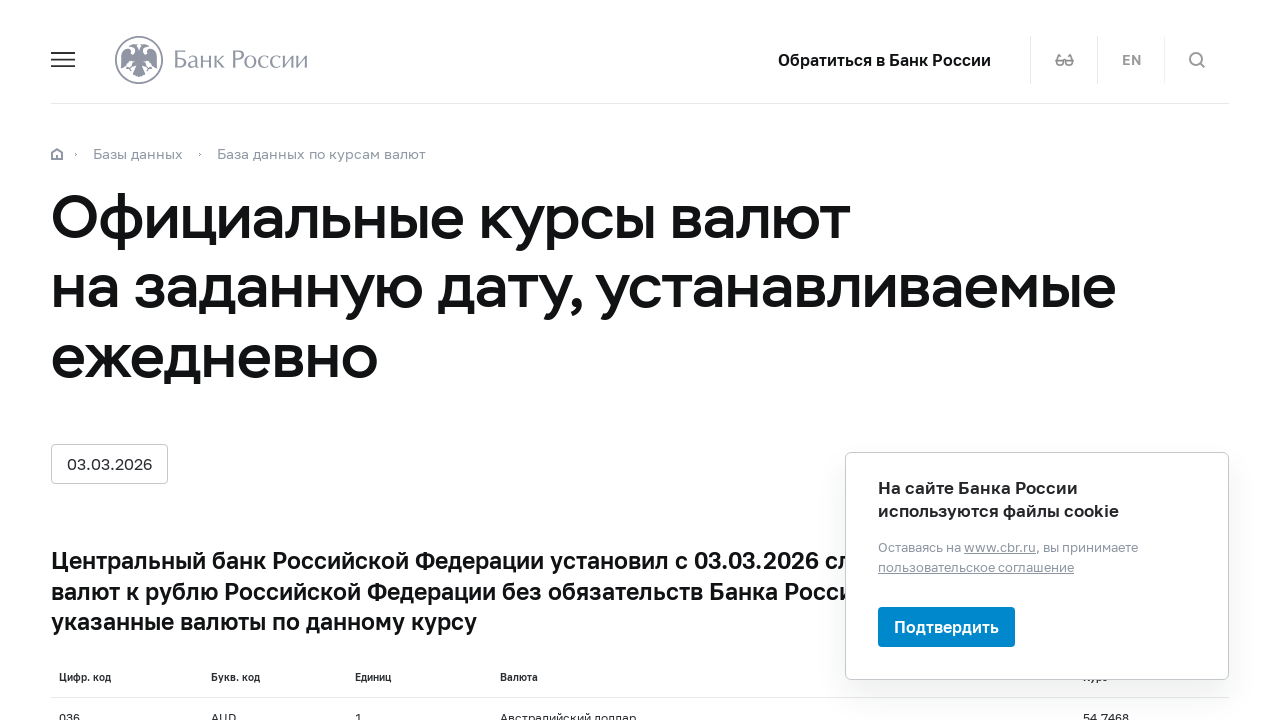